Navigates to the Internet test site and verifies that the "File Upload" link is clickable

Starting URL: https://the-internet.herokuapp.com/

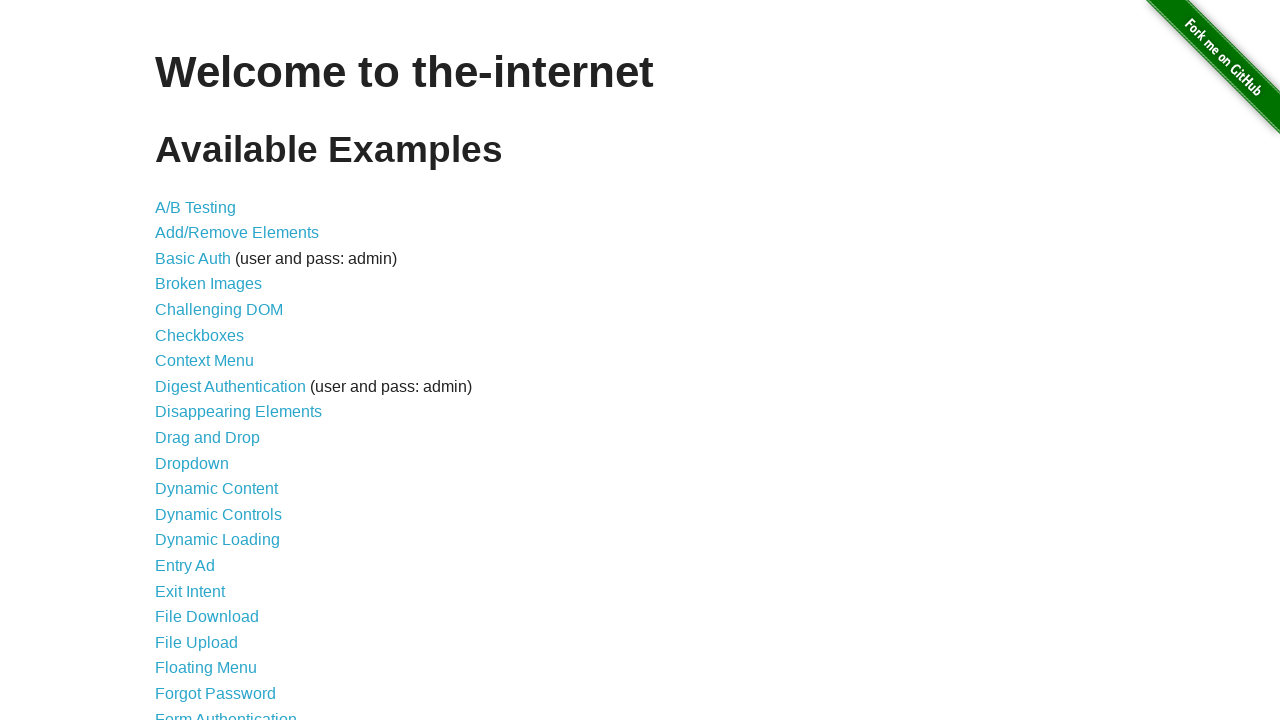

Navigated to the Internet test site homepage
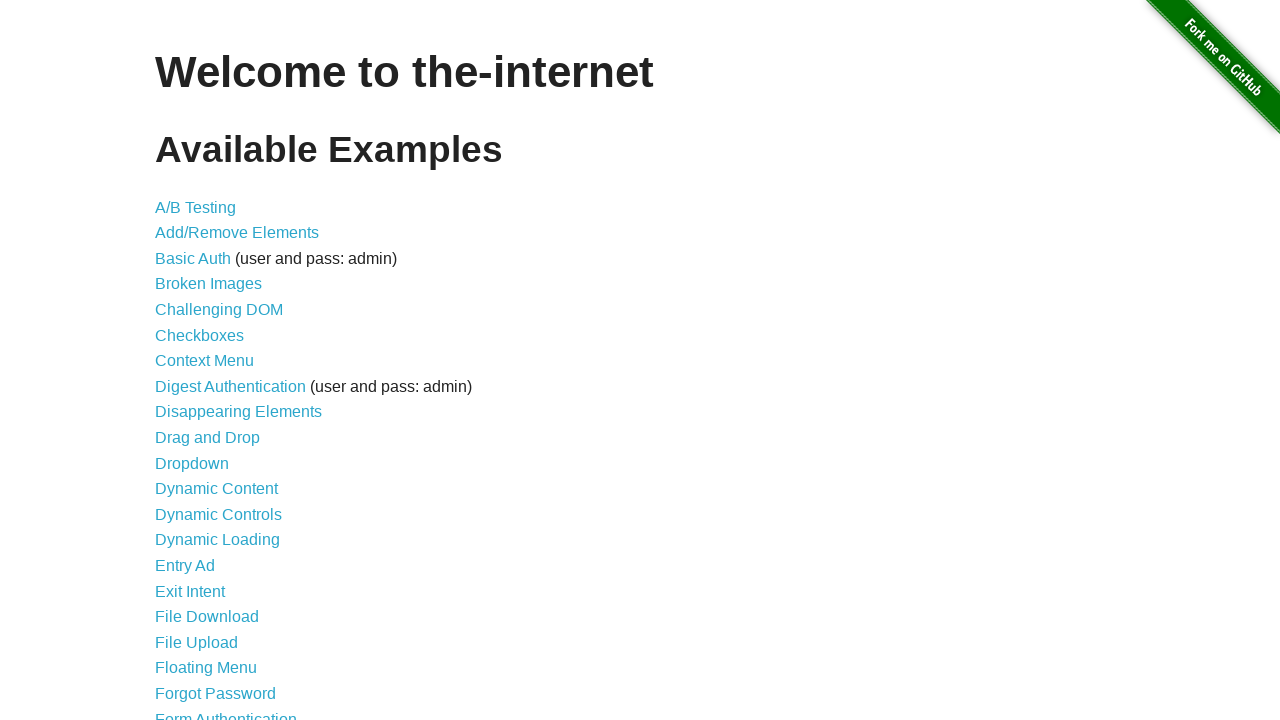

Located the File Upload link element
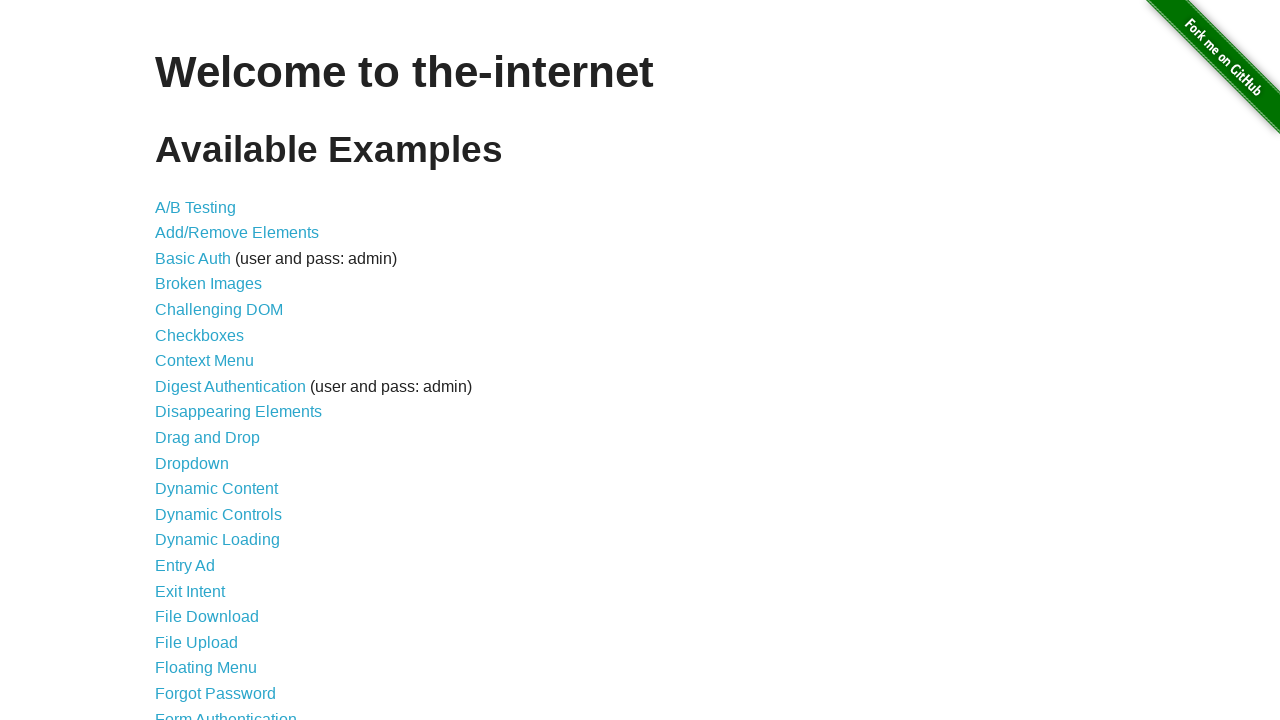

Verified File Upload link is visible
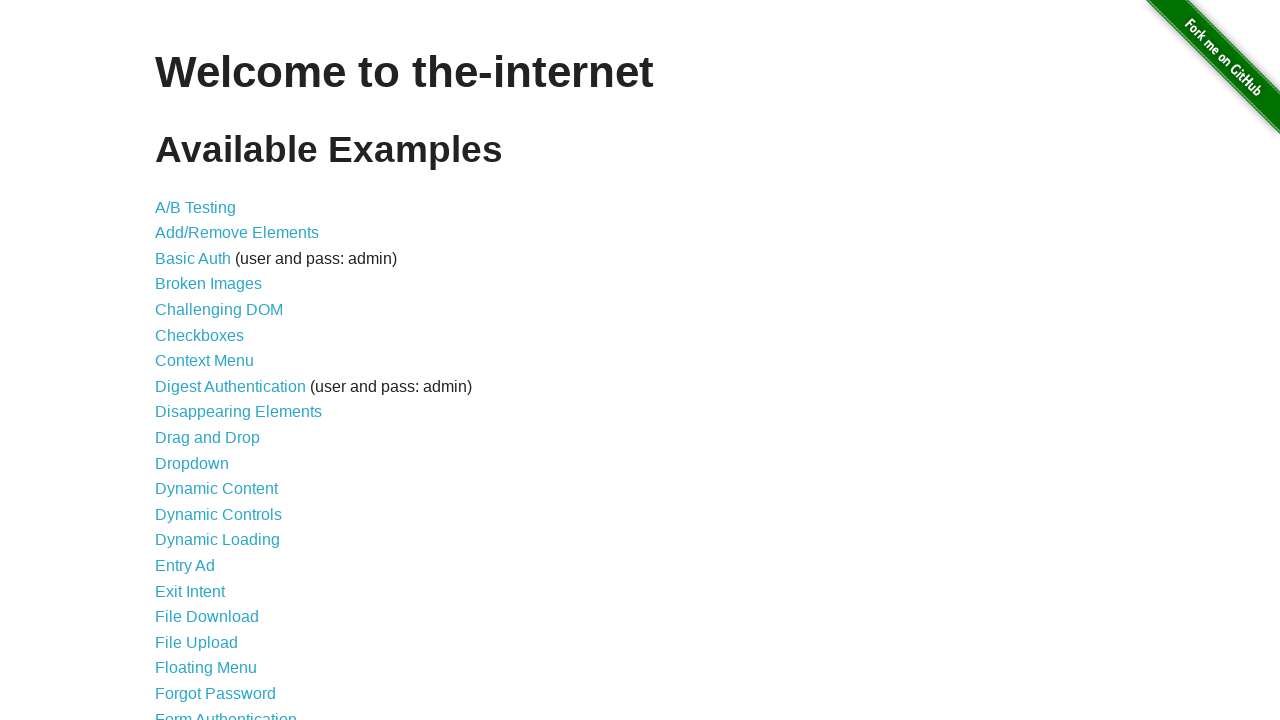

Clicked the File Upload link to verify it is clickable at (196, 642) on a:text('File Upload')
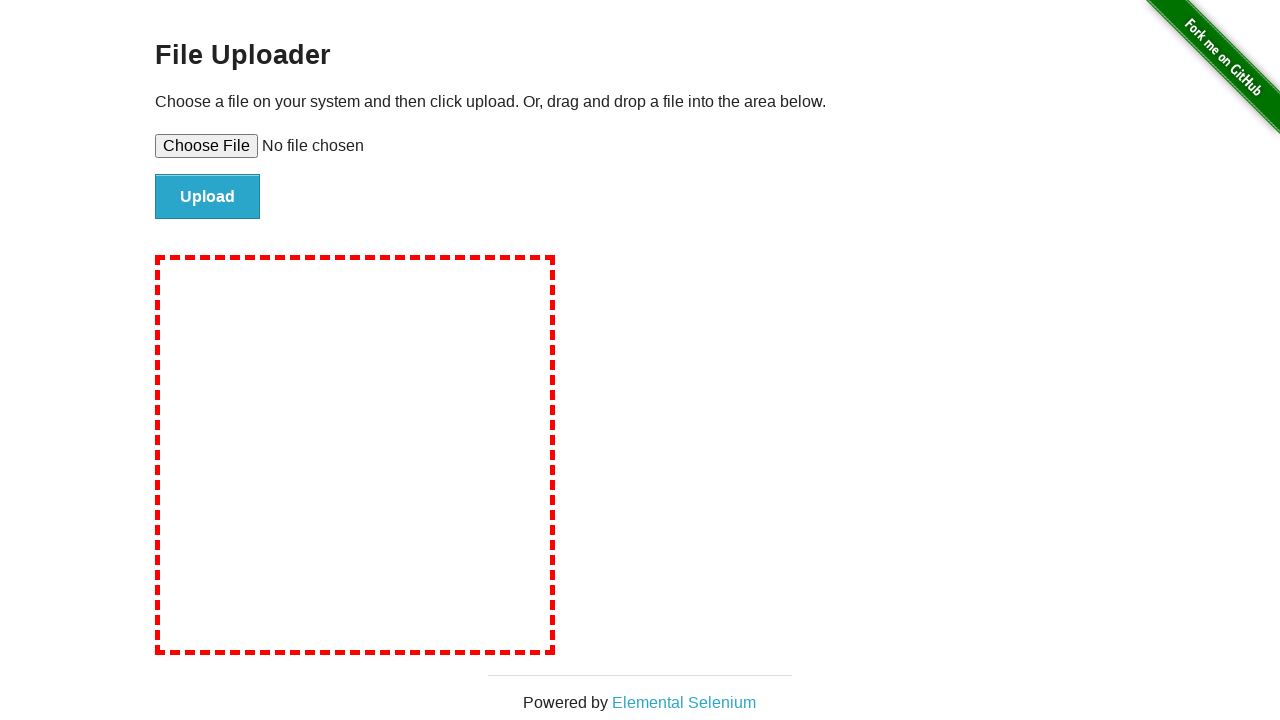

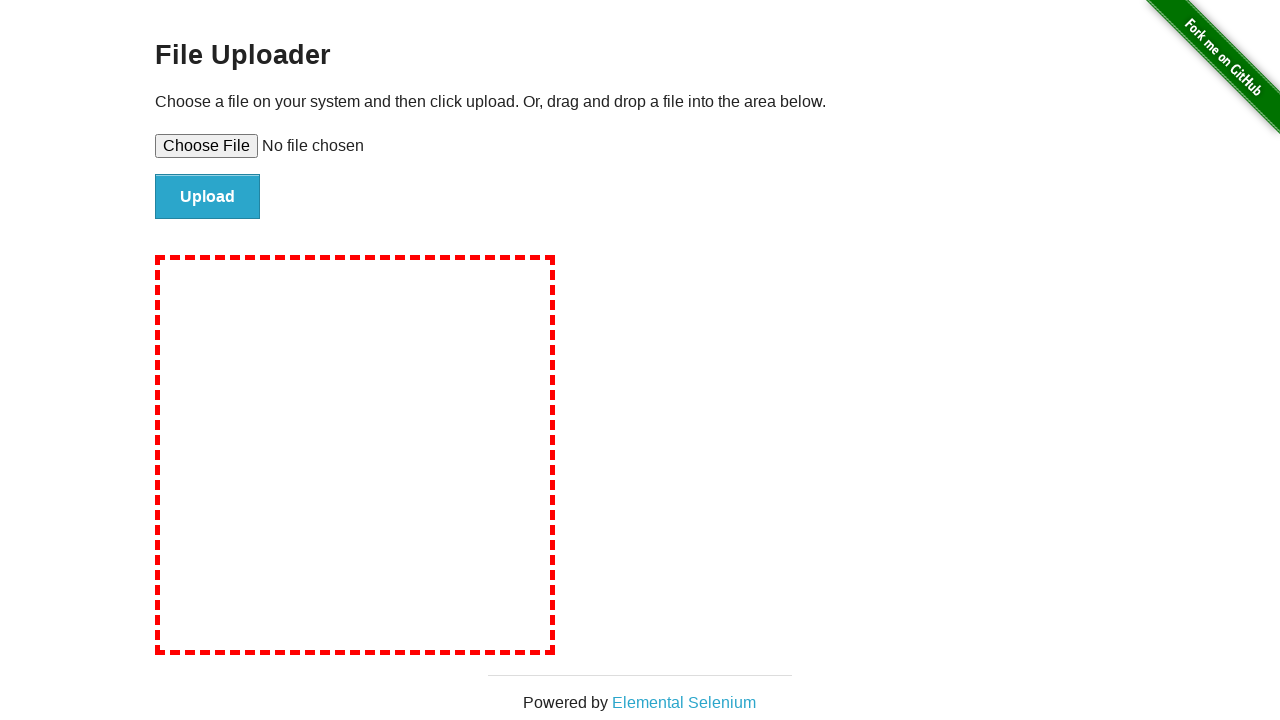